Tests a dummy form by filling in personal information fields (first name, gender selection via radio buttons) and travel booking fields (trip type, cities, departure date)

Starting URL: https://automationbysqatools.blogspot.com/2021/05/dummy-website.html

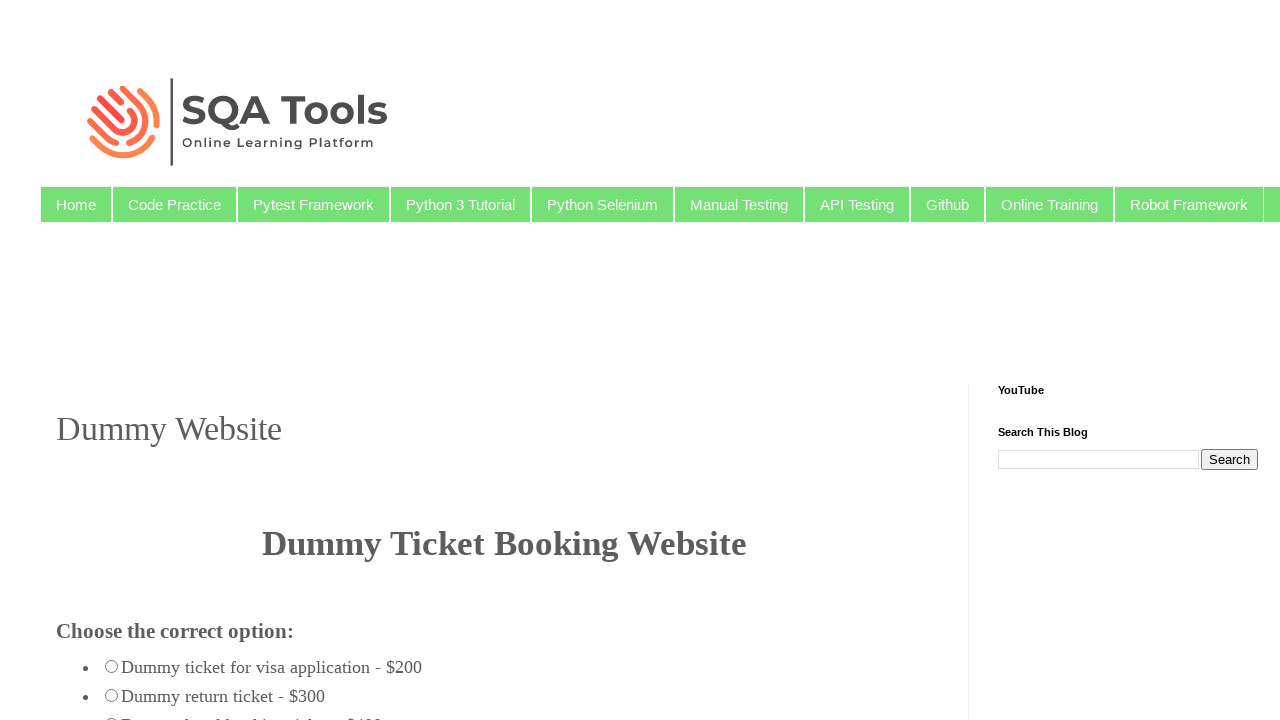

Filled first name field with 'keerthi' on input[name='firstname']
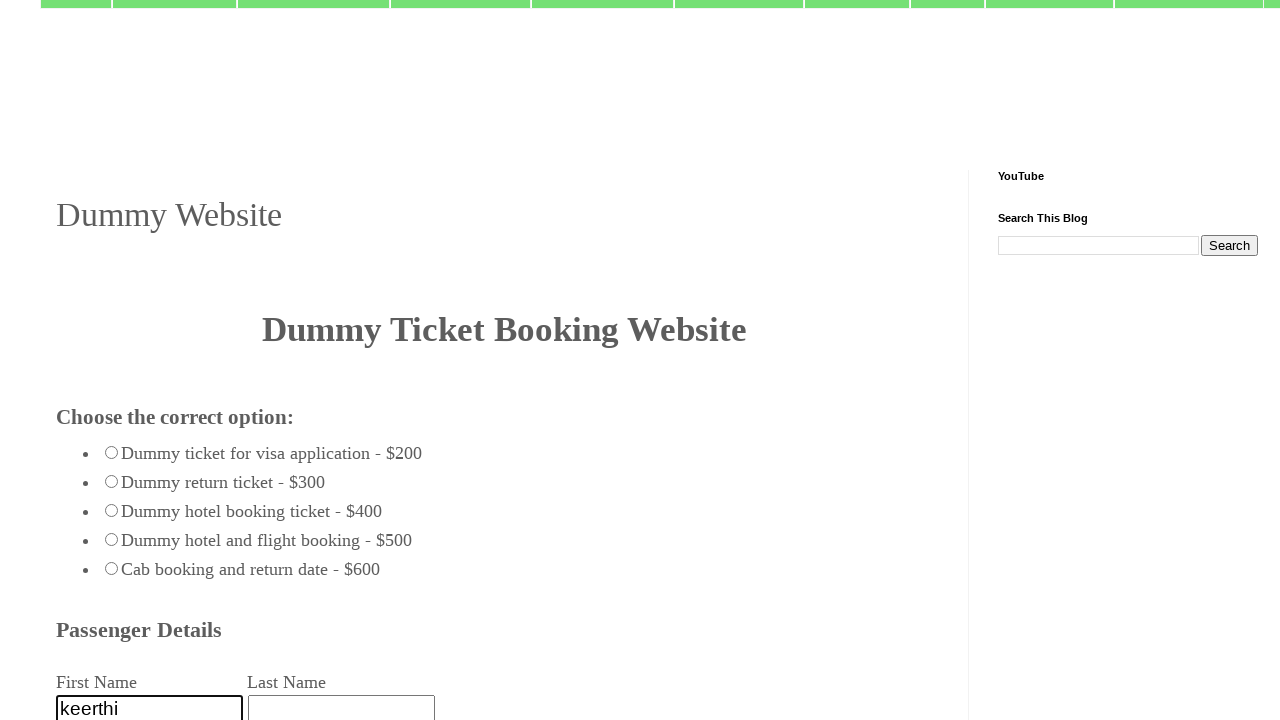

Clicked male radio button at (68, 360) on #male
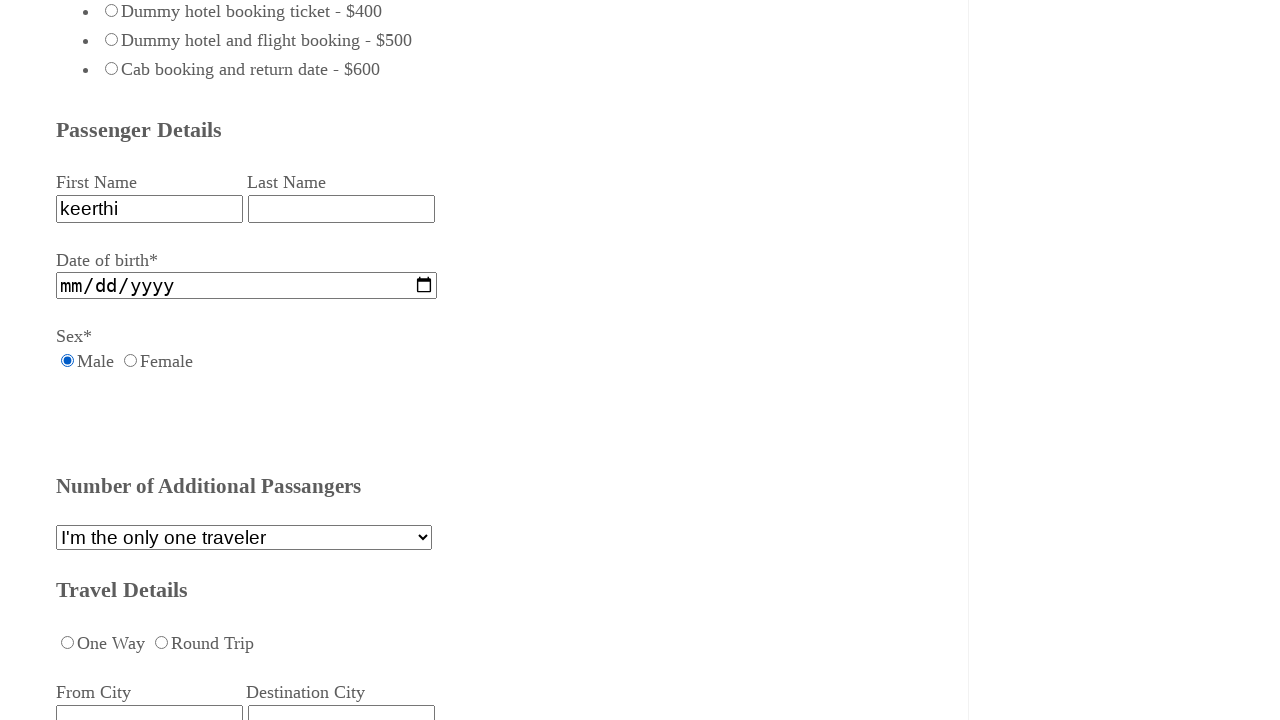

Clicked female radio button at (130, 360) on #female
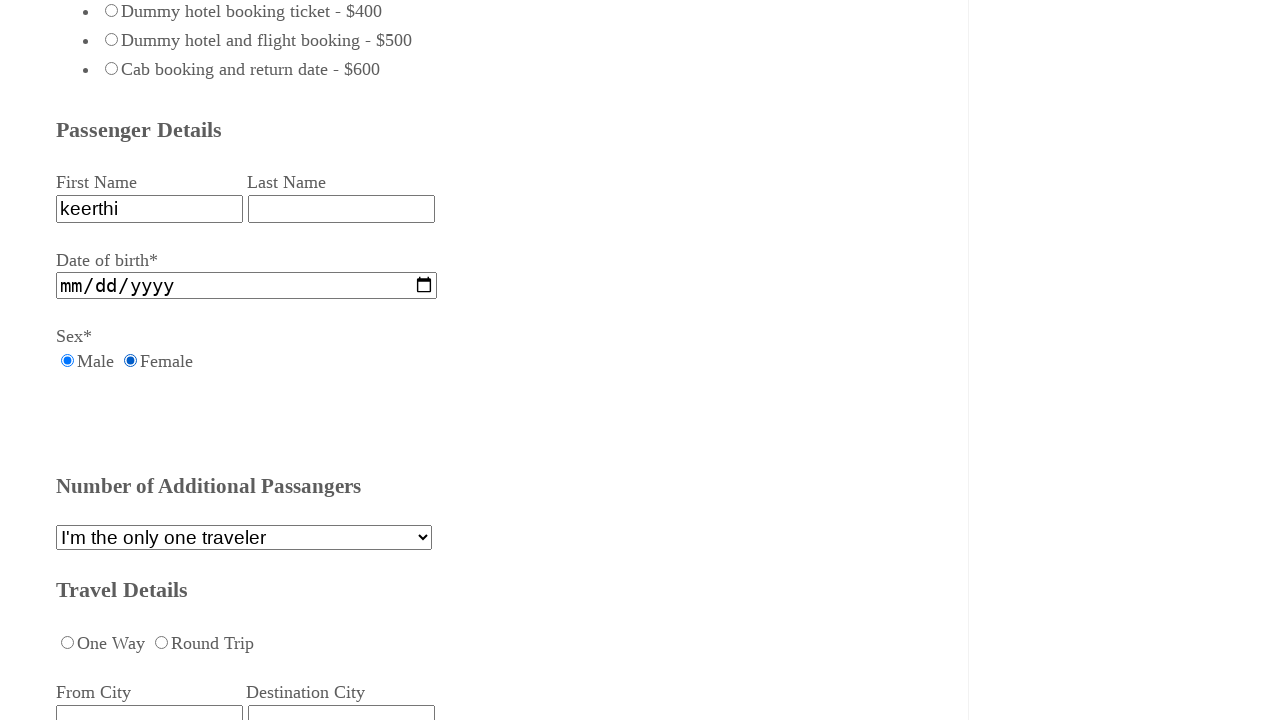

Clicked admin/more pass option at (244, 538) on #admorepass
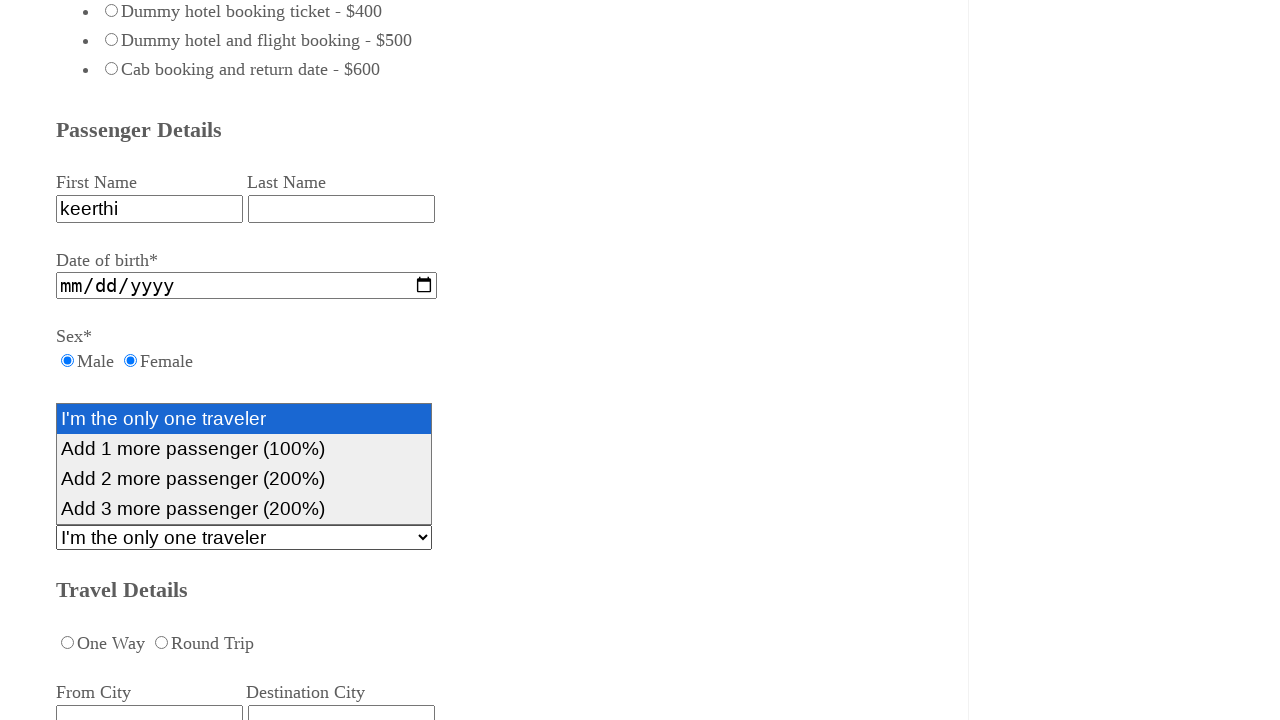

Selected one way trip option at (68, 642) on #oneway
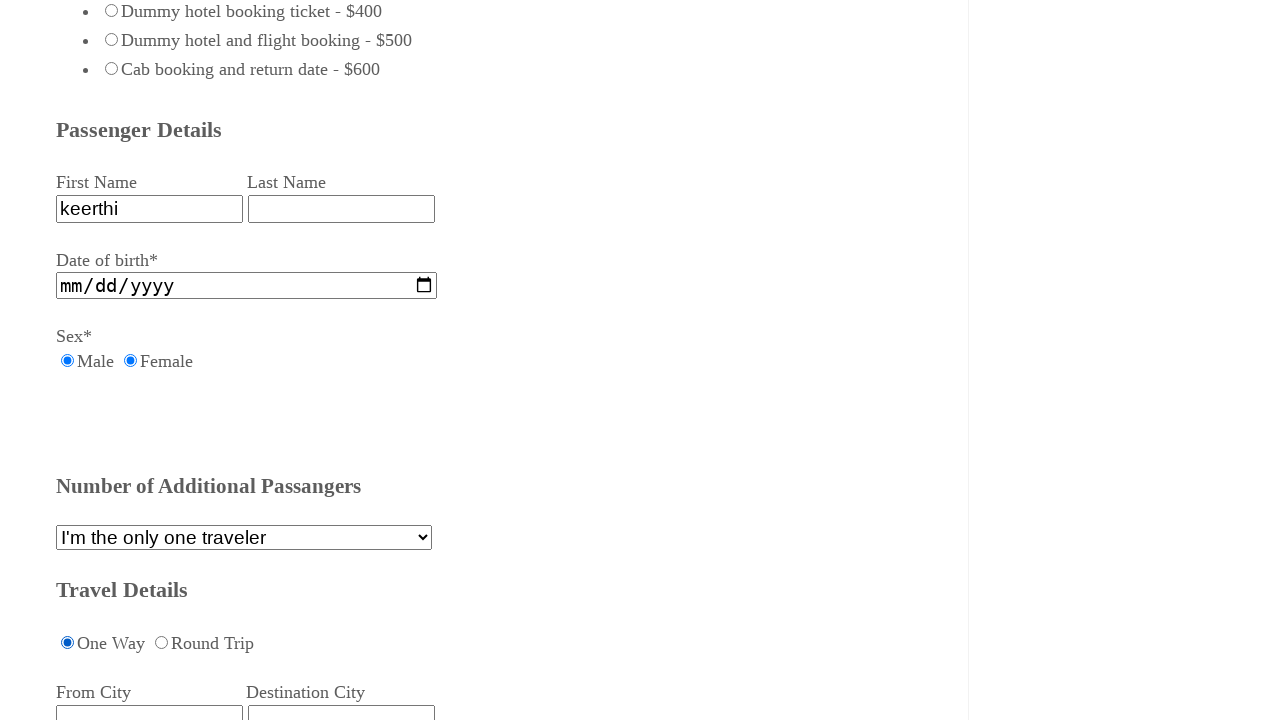

Selected round trip option at (162, 642) on #roundtrip
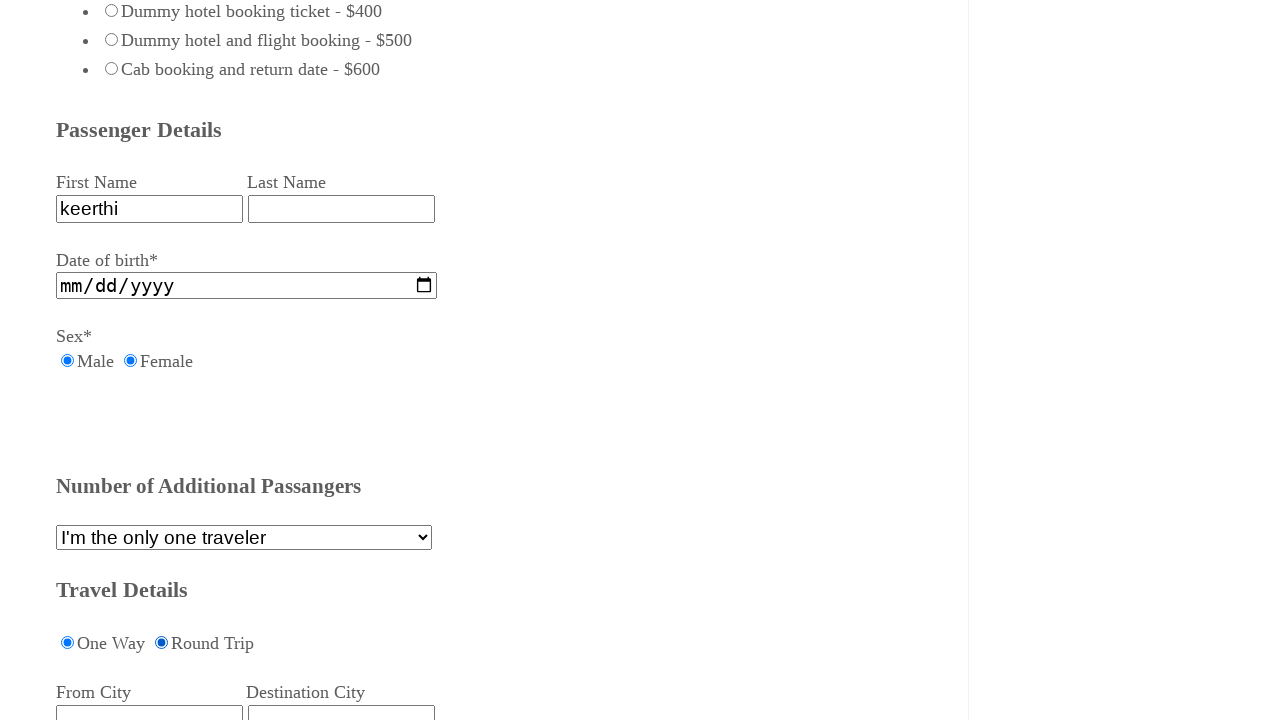

Filled from city field with 'pune' on input[name='fromcity']
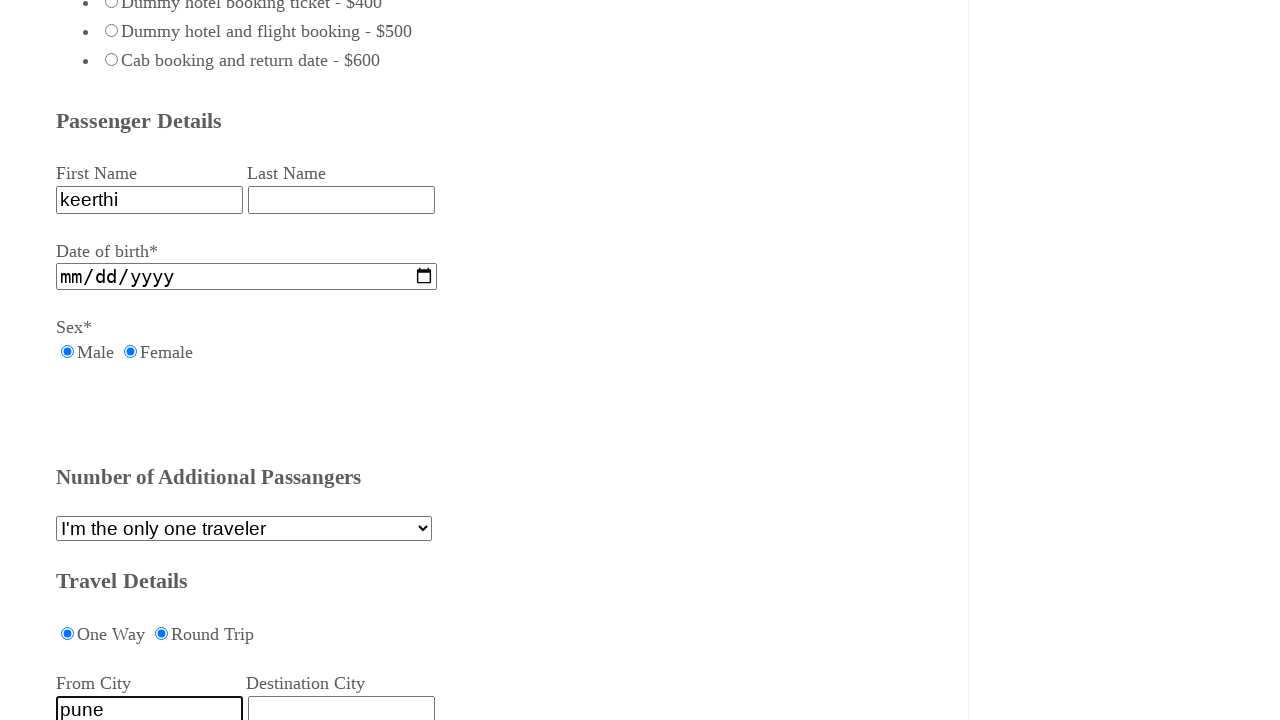

Filled destination city field with 'hyderabad' on input[name='destcity']
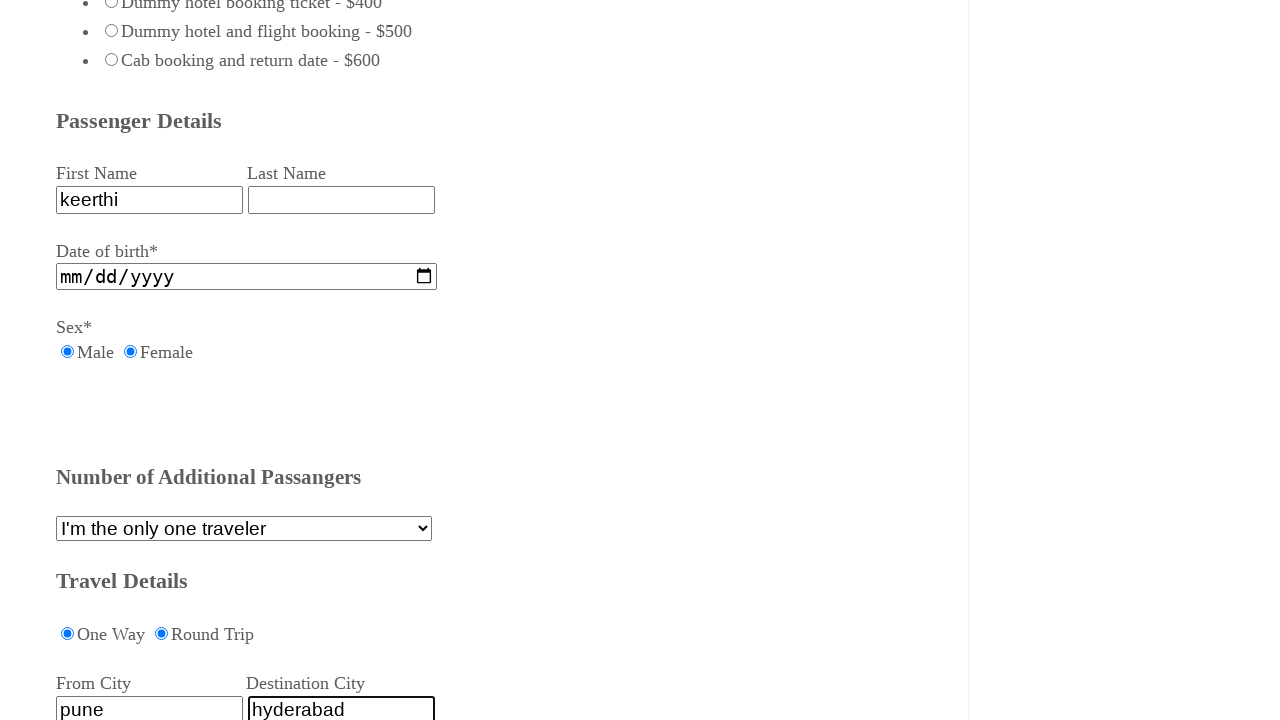

Clicked departure date field to open date picker at (148, 360) on input[name='departdate']
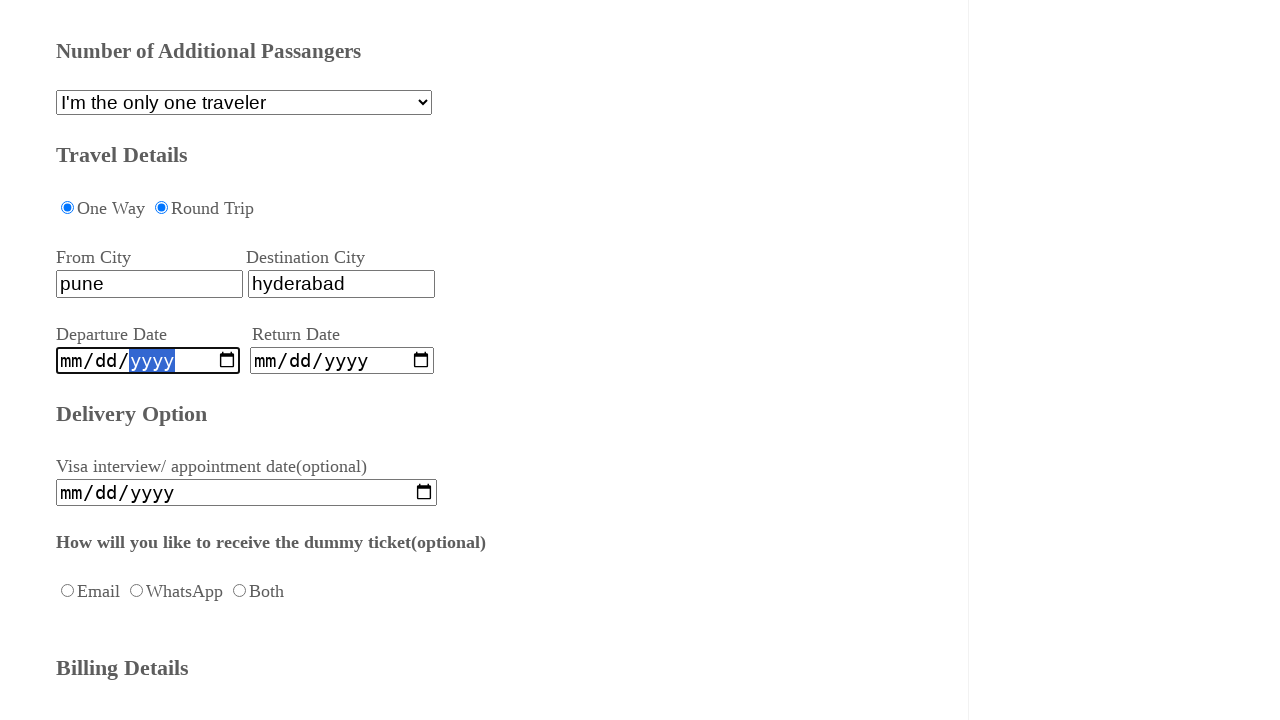

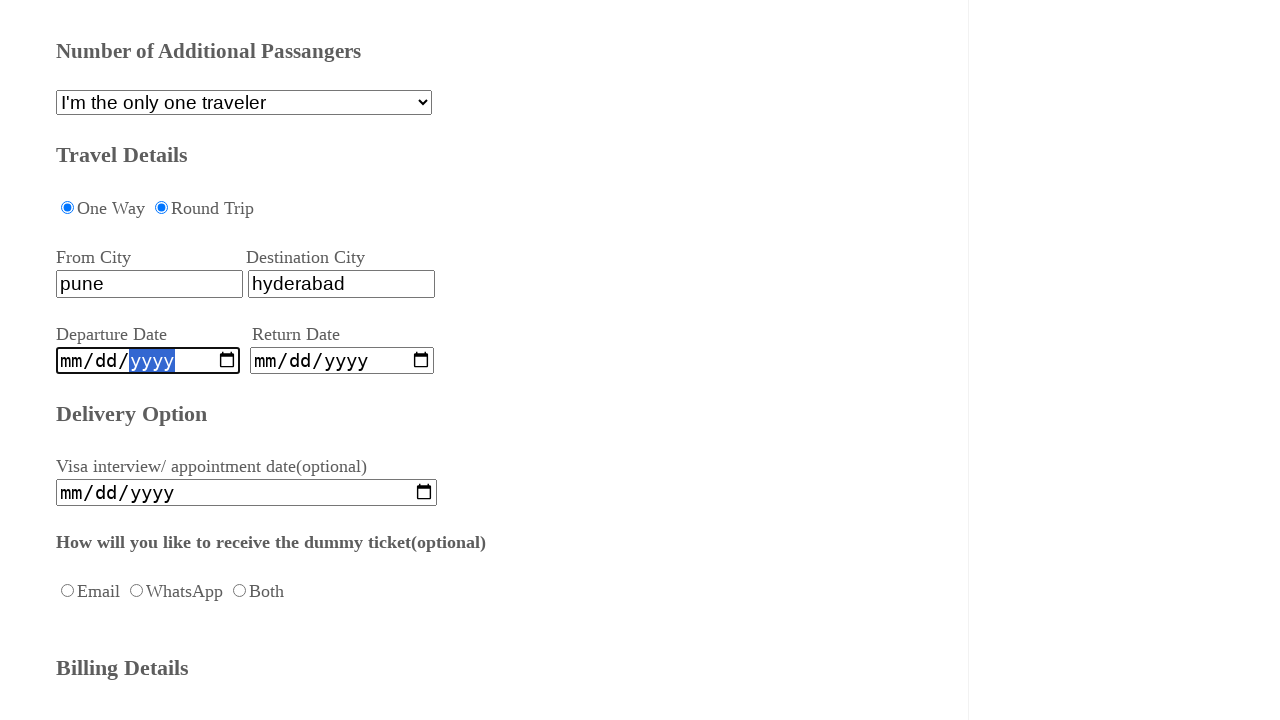